Clicks on the Inputs link, fills a number input field with a value, and retrieves the input value

Starting URL: https://practice.cydeo.com

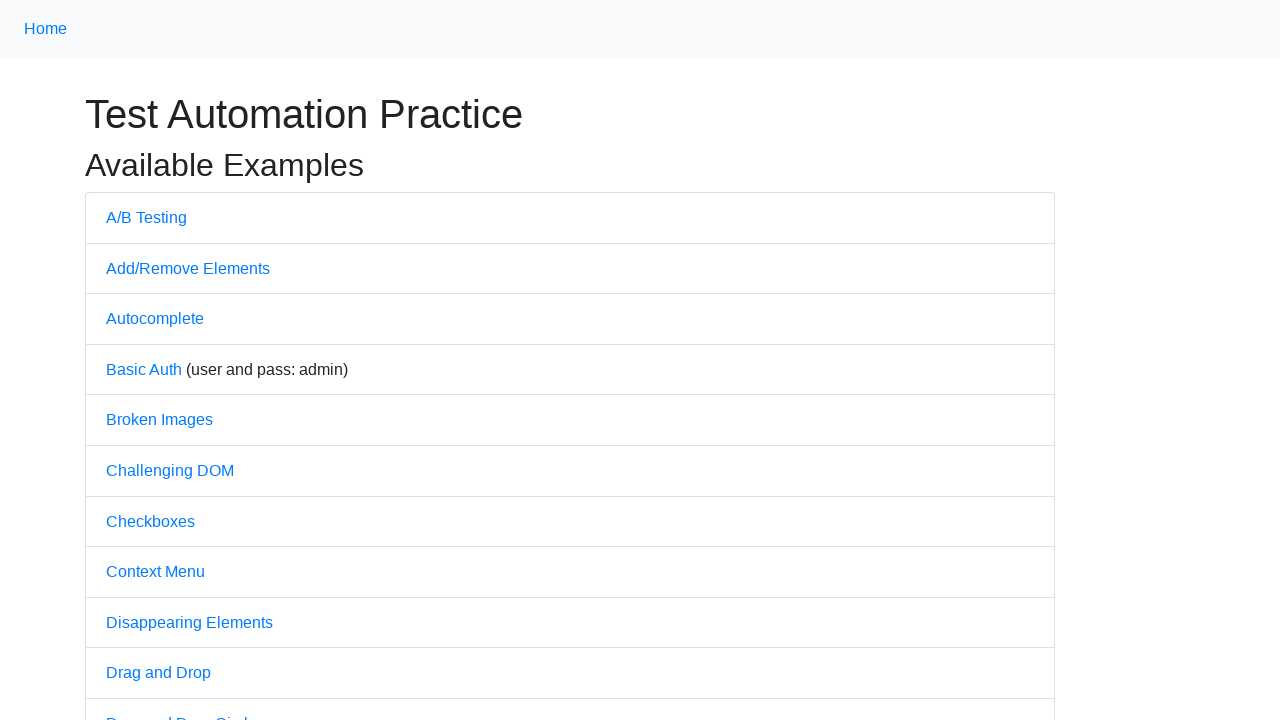

Clicked on Inputs link at (128, 361) on internal:text="Inputs"i
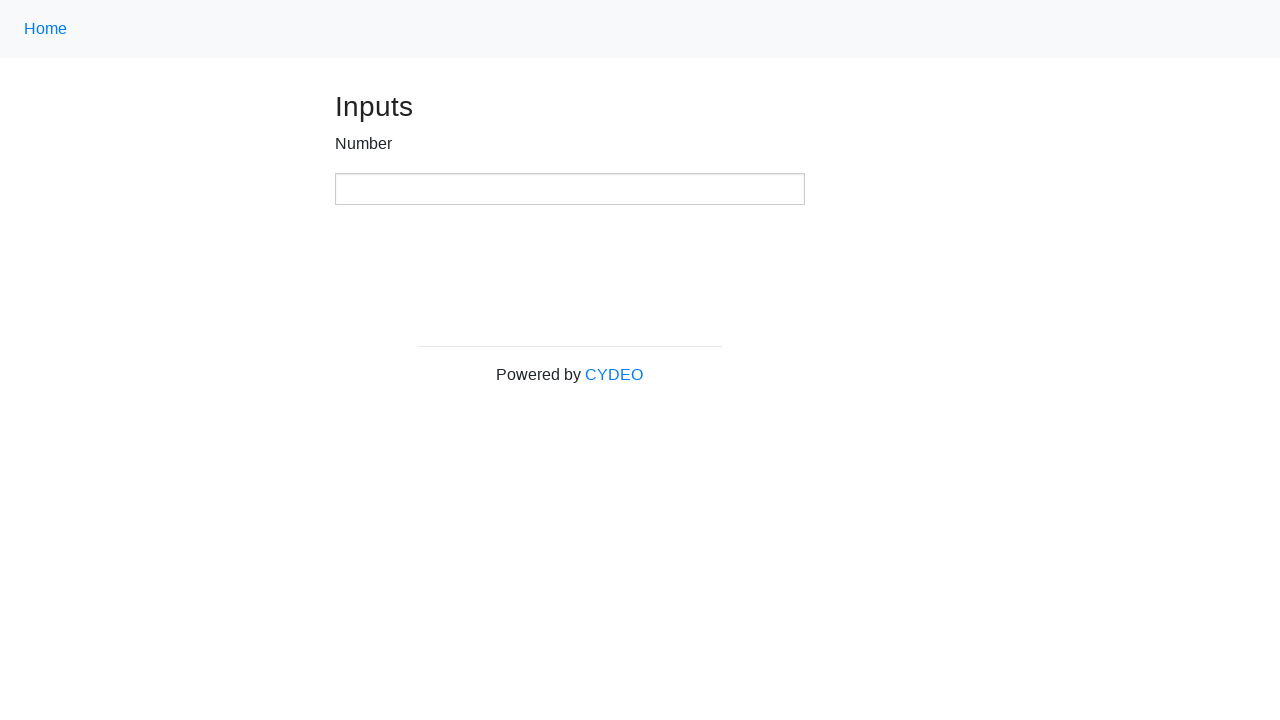

Located number input field
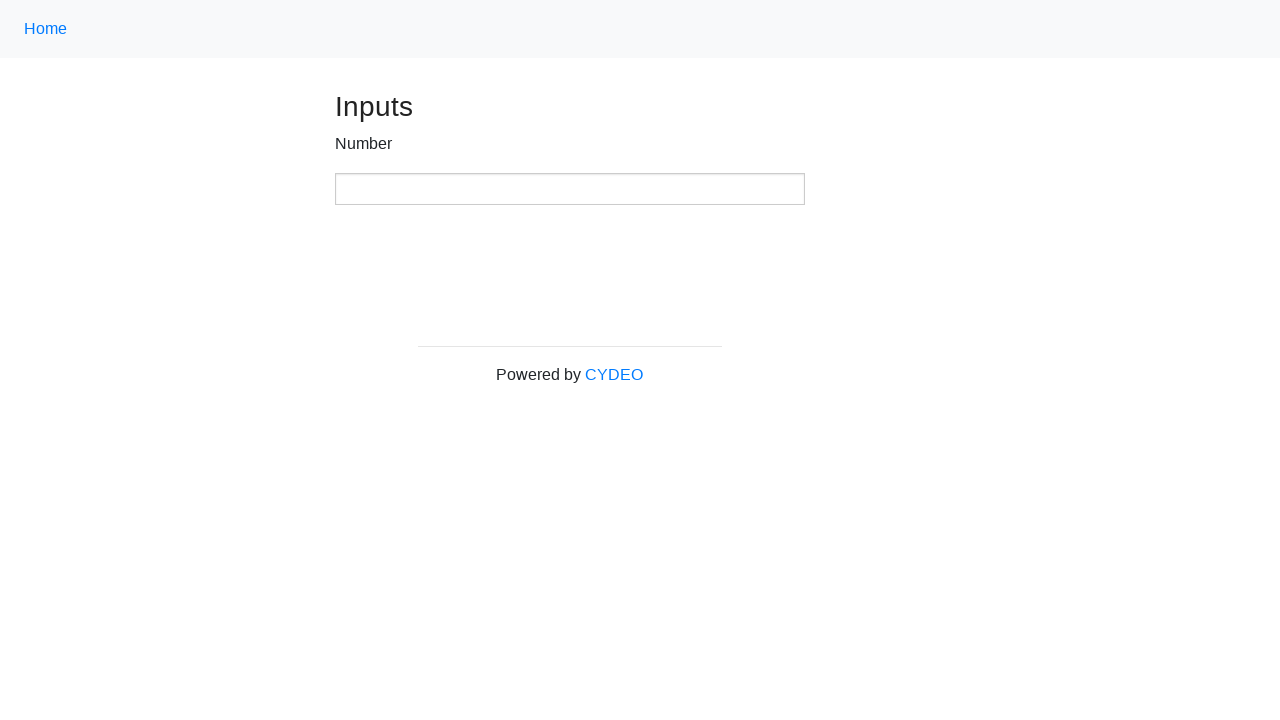

Filled number input field with value '123' on input[type=number]
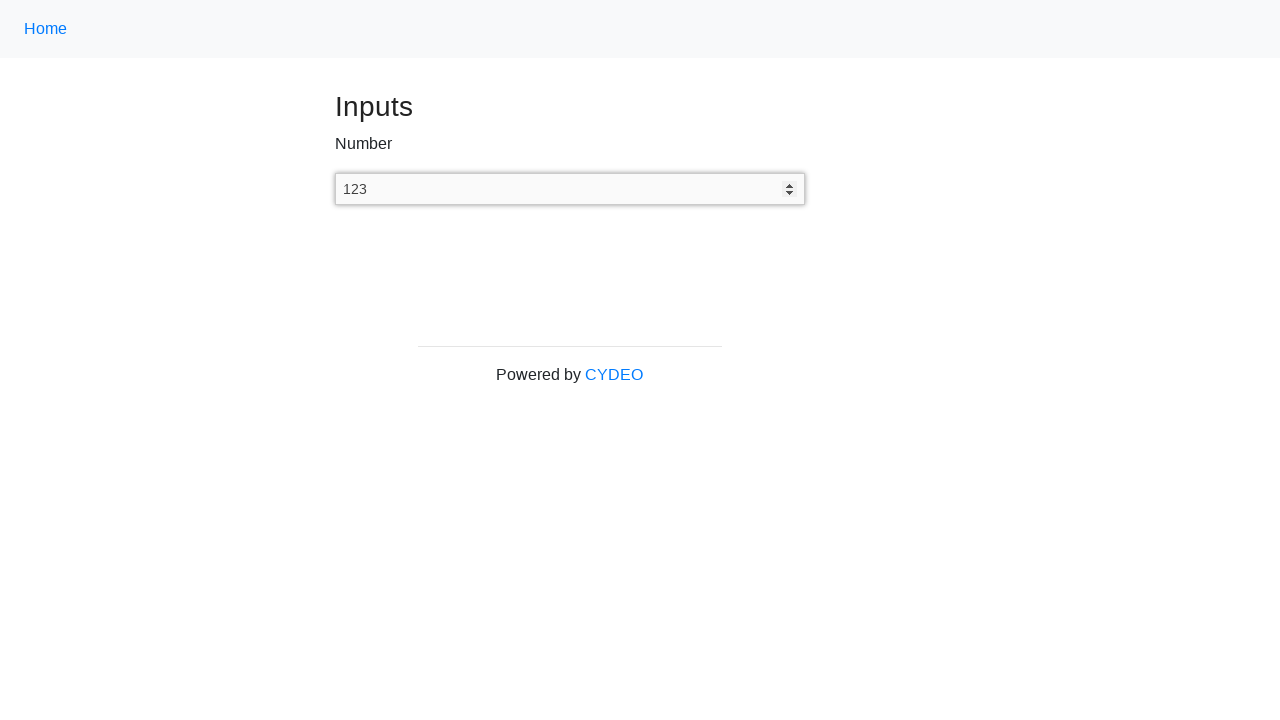

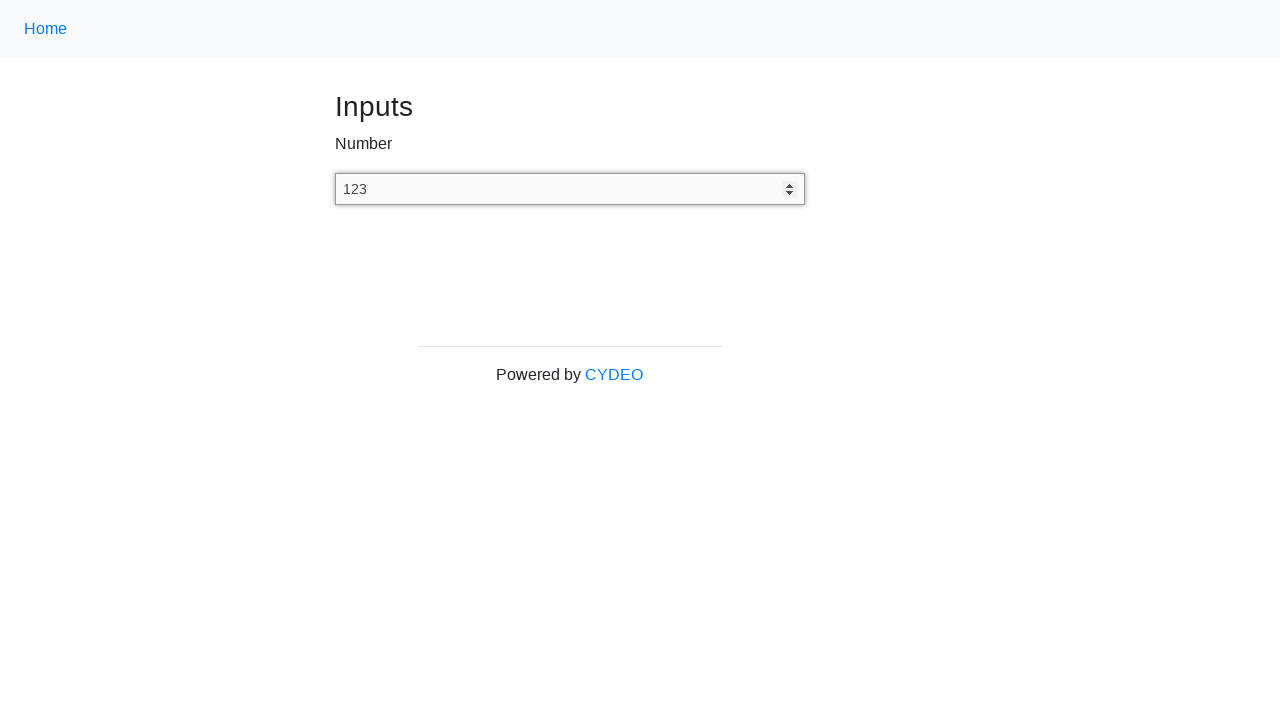